Tests form input functionality by filling first name and last name fields with uppercase text using keyboard actions (shift key held down while typing)

Starting URL: https://awesomeqa.com/practice.html

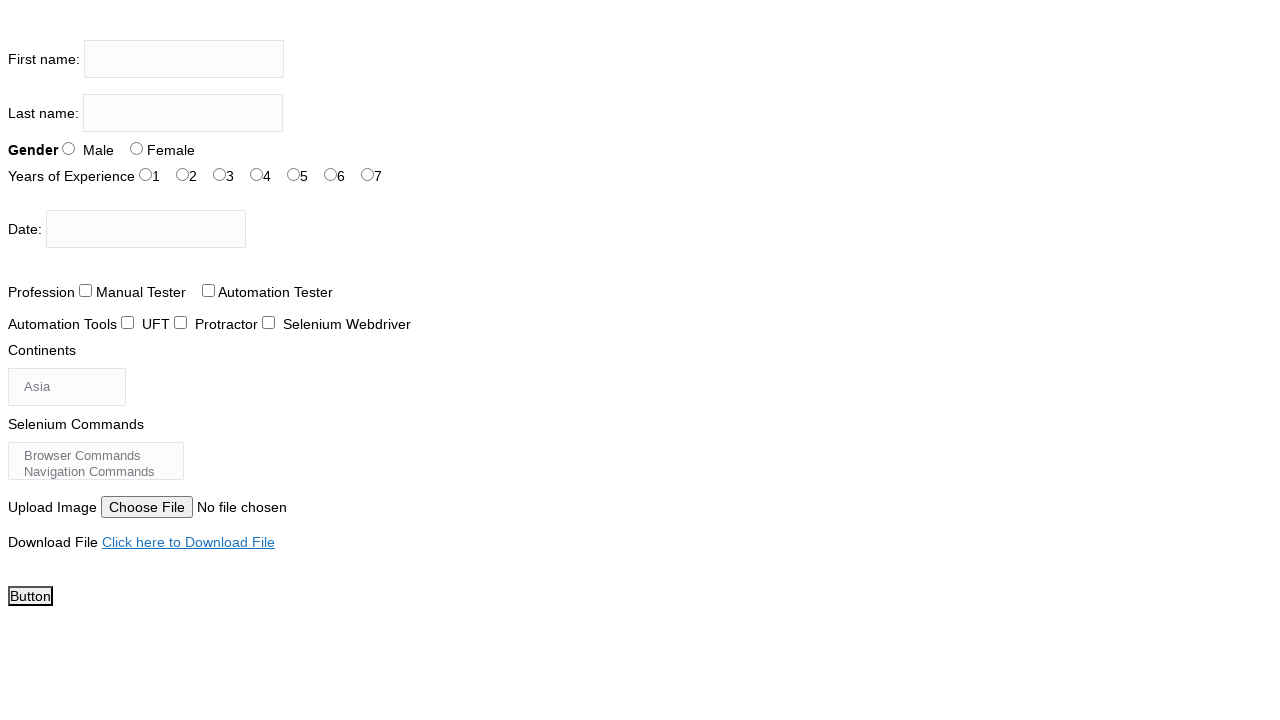

Located first name input field
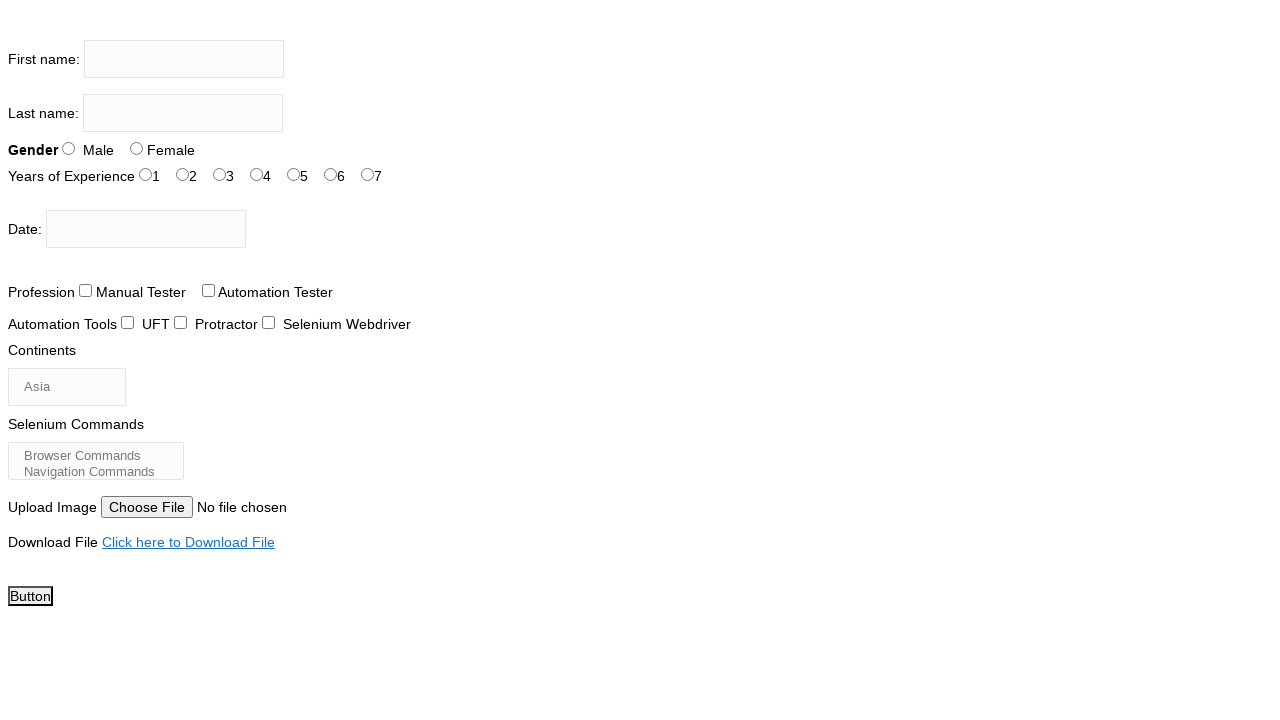

Pressed Shift+A in first name field on input[name='firstname']
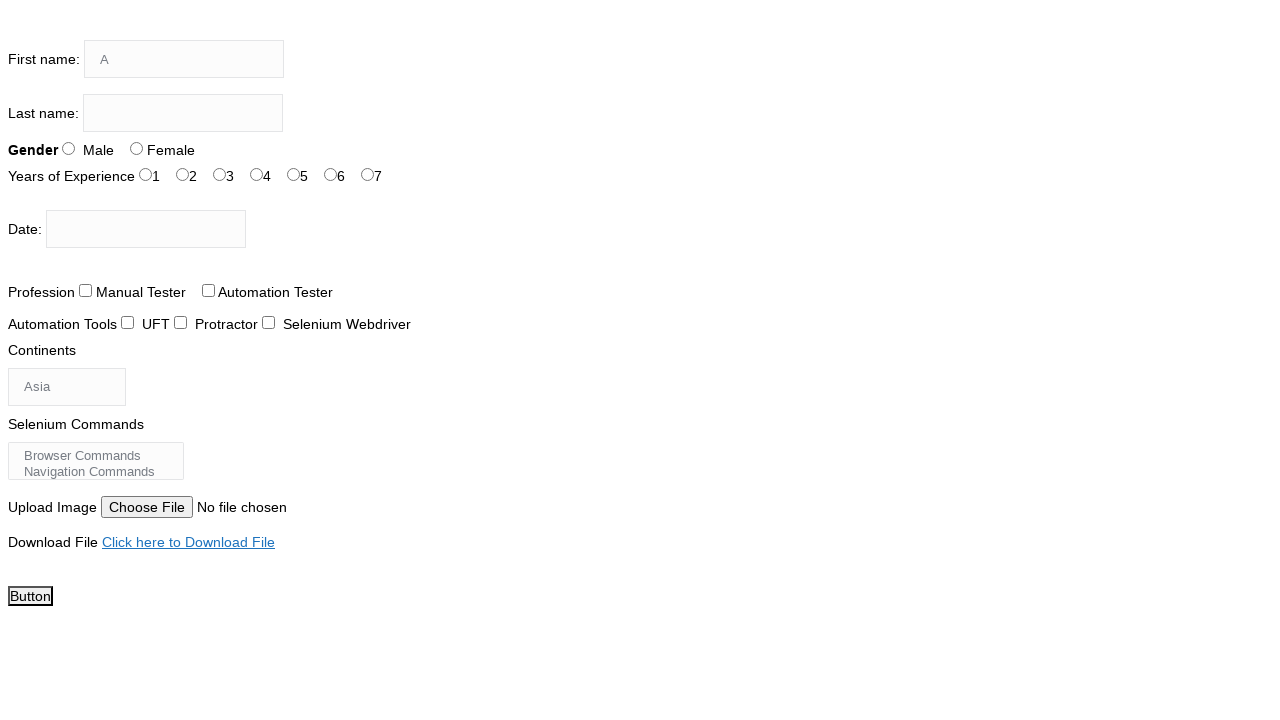

Pressed Shift+S in first name field on input[name='firstname']
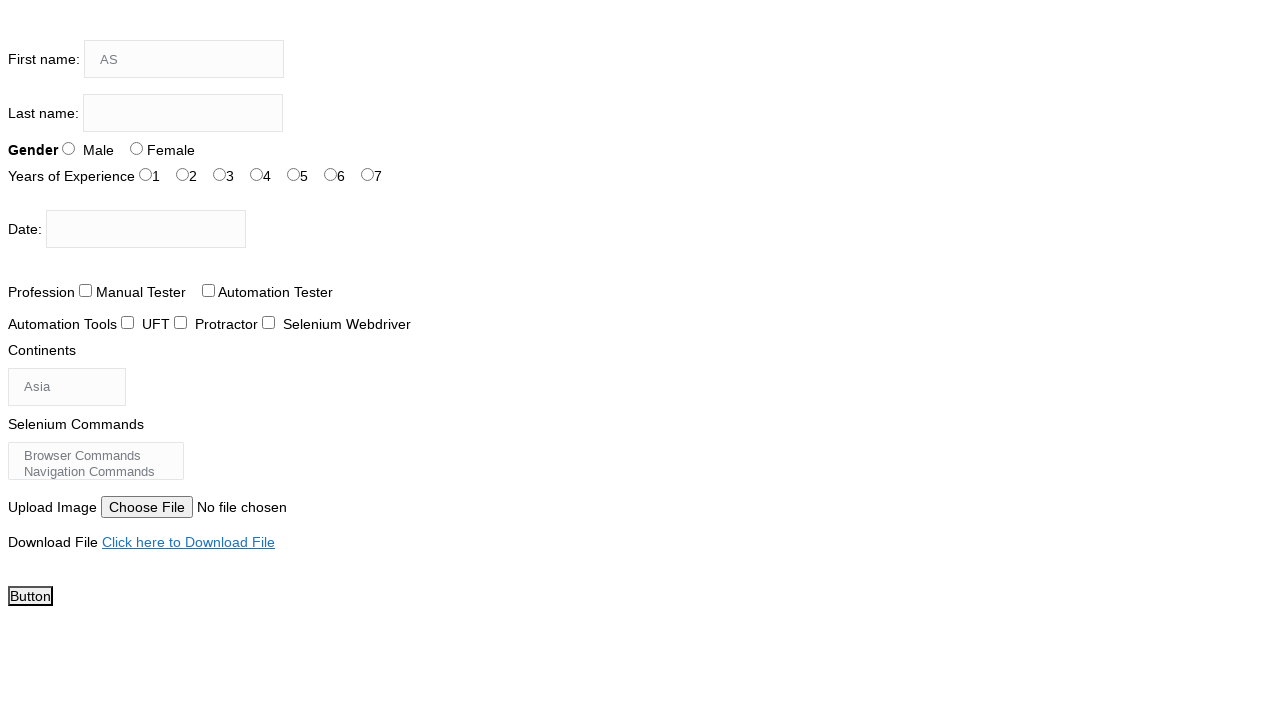

Pressed Shift+H in first name field on input[name='firstname']
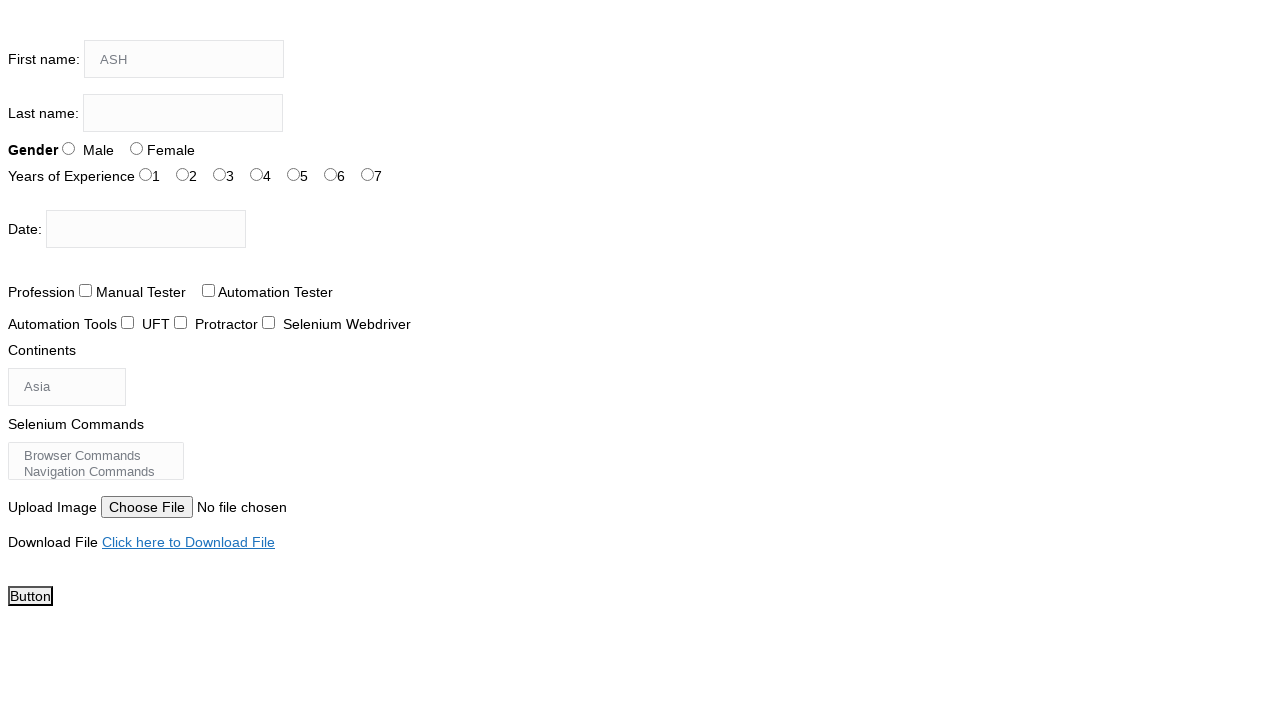

Pressed Shift+A in first name field on input[name='firstname']
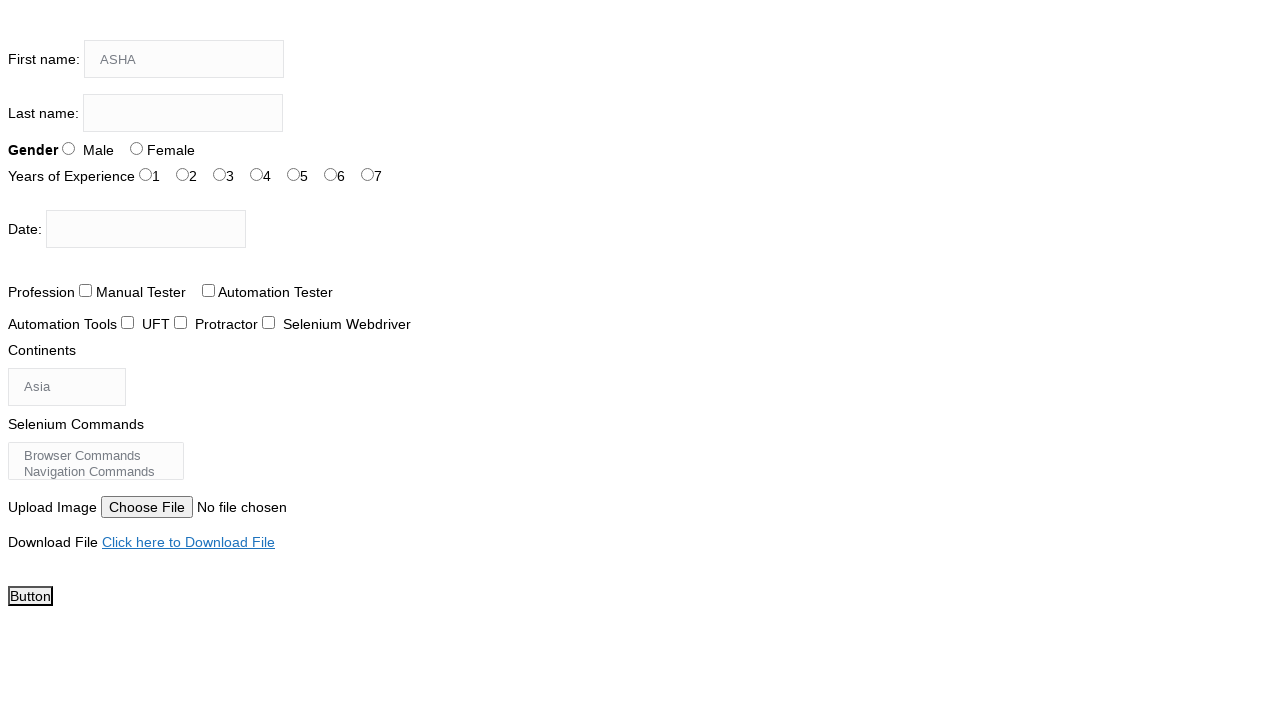

Pressed Shift+B in first name field on input[name='firstname']
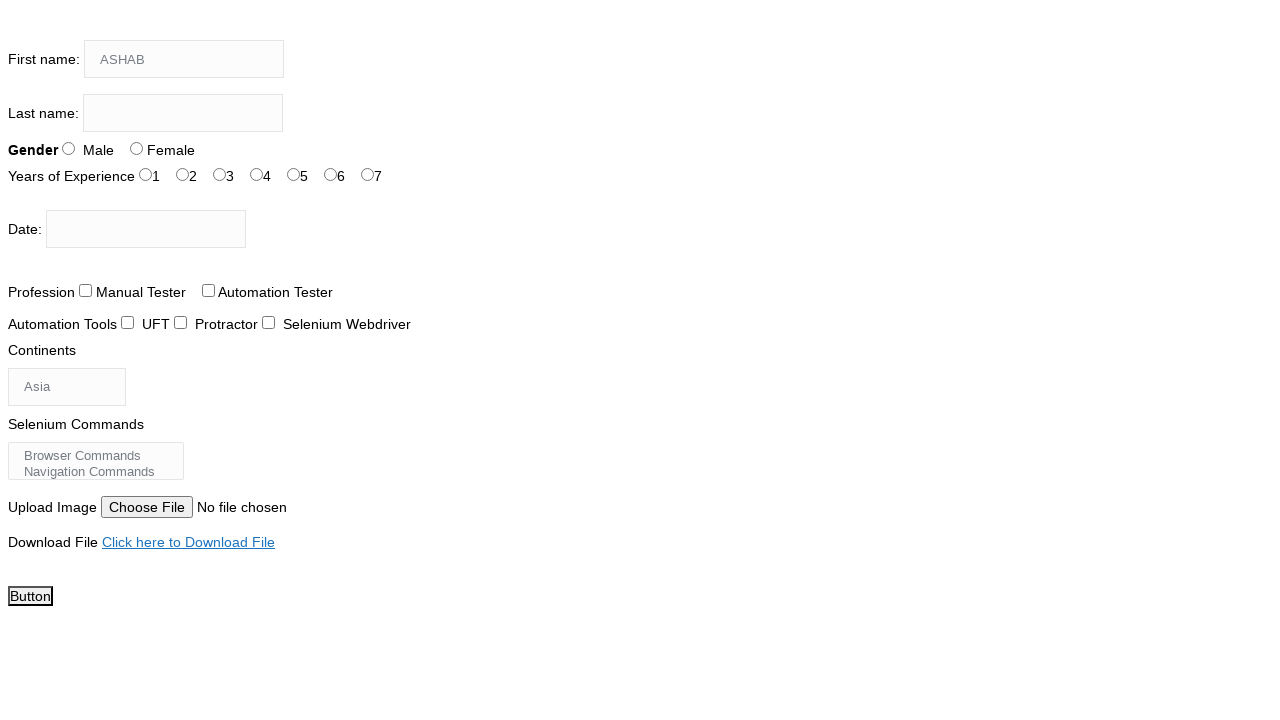

Pressed Shift+I in first name field, completed entering 'ASHABI' on input[name='firstname']
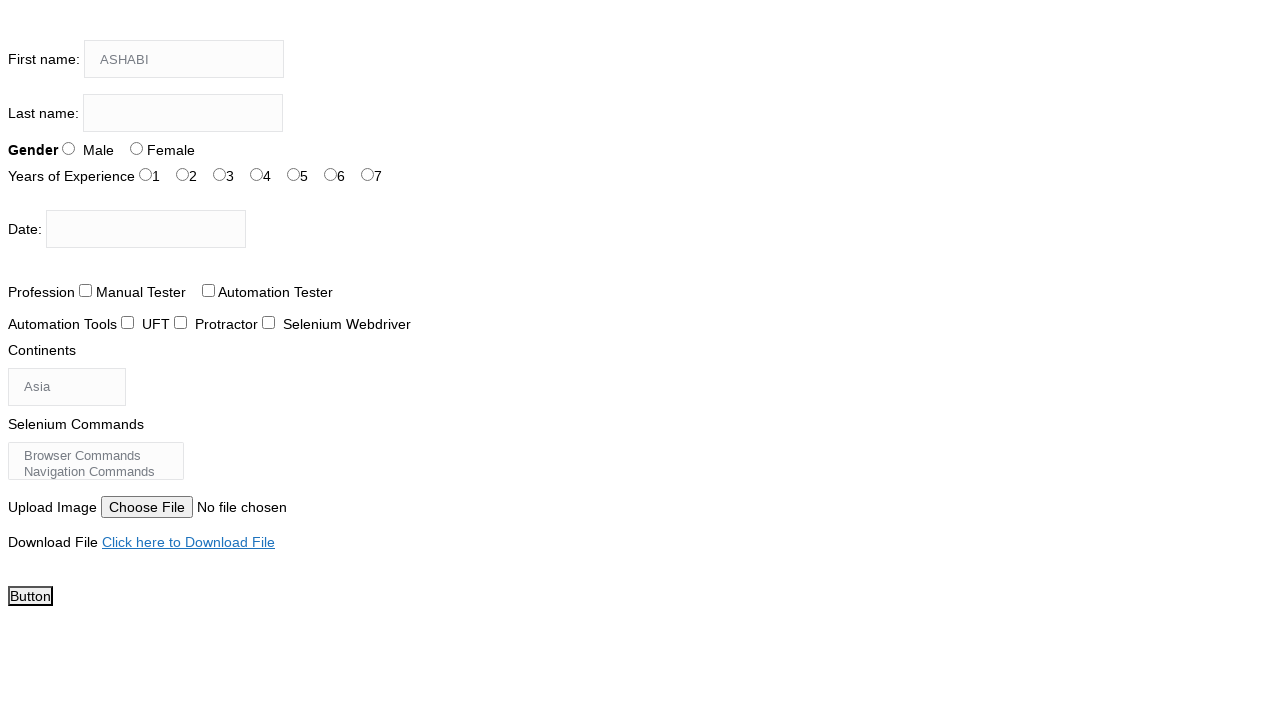

Located last name input field
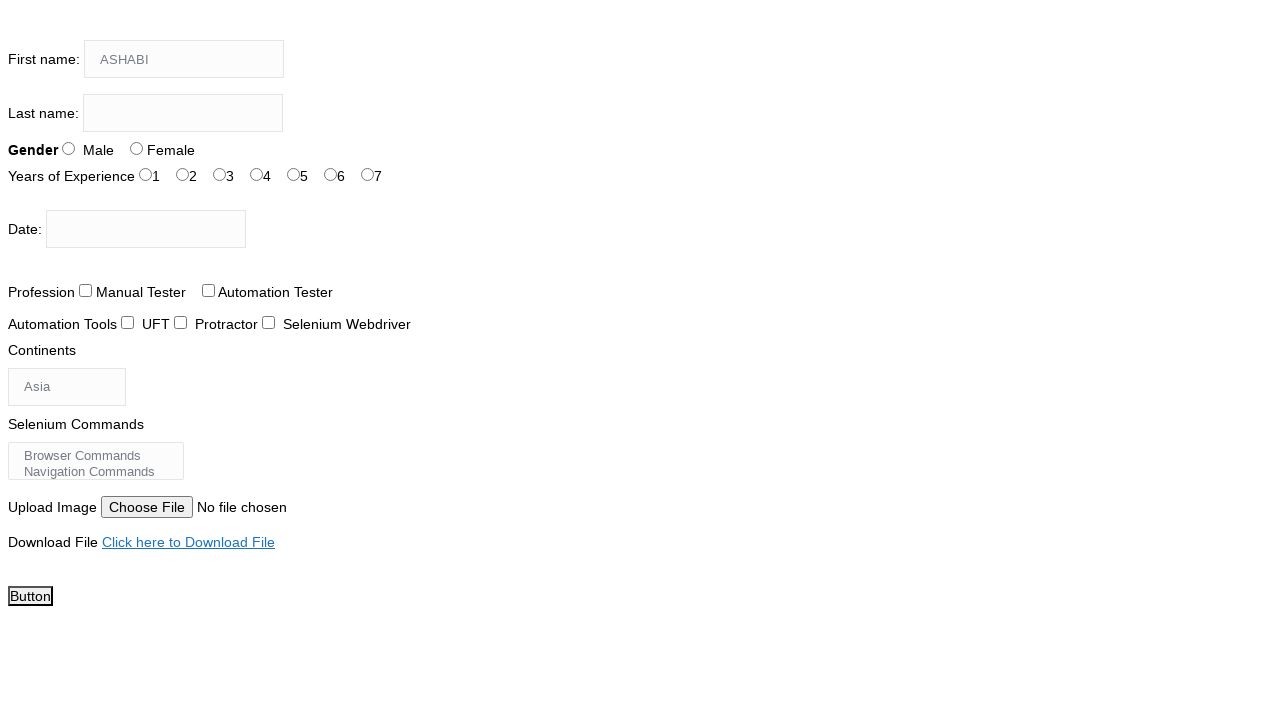

Pressed Shift+O in last name field on input[name='lastname']
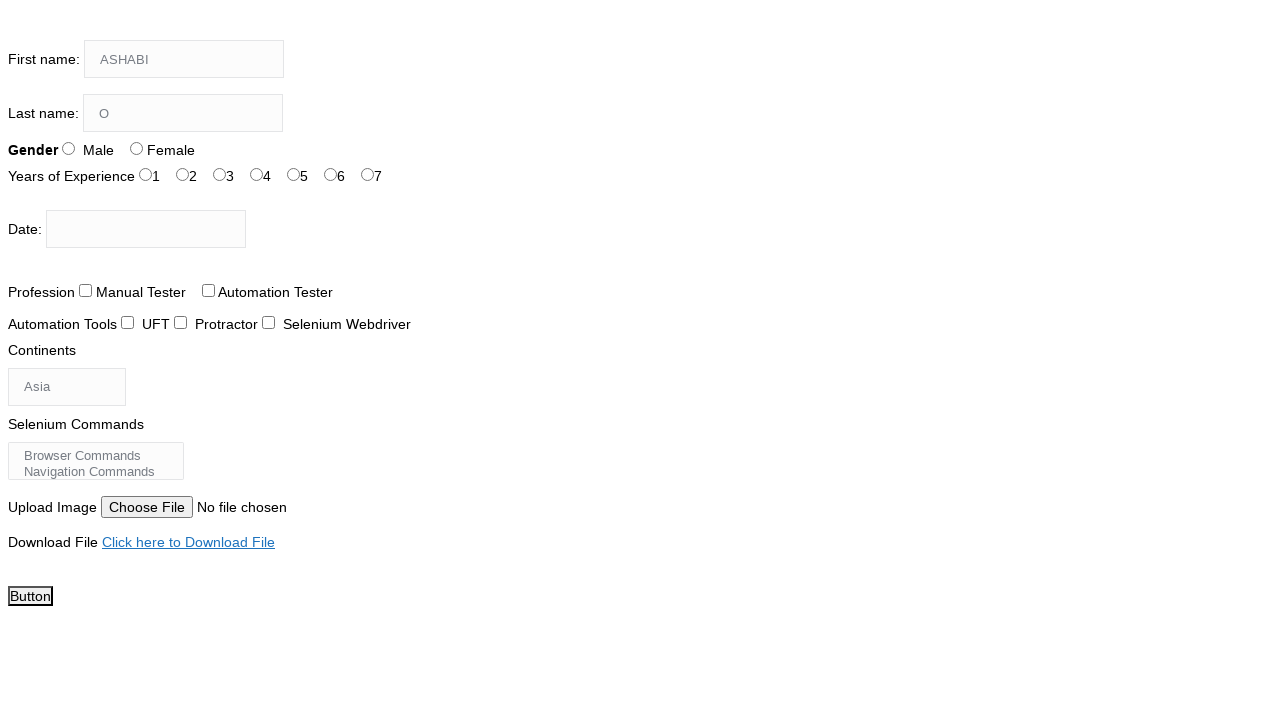

Pressed Shift+L in last name field on input[name='lastname']
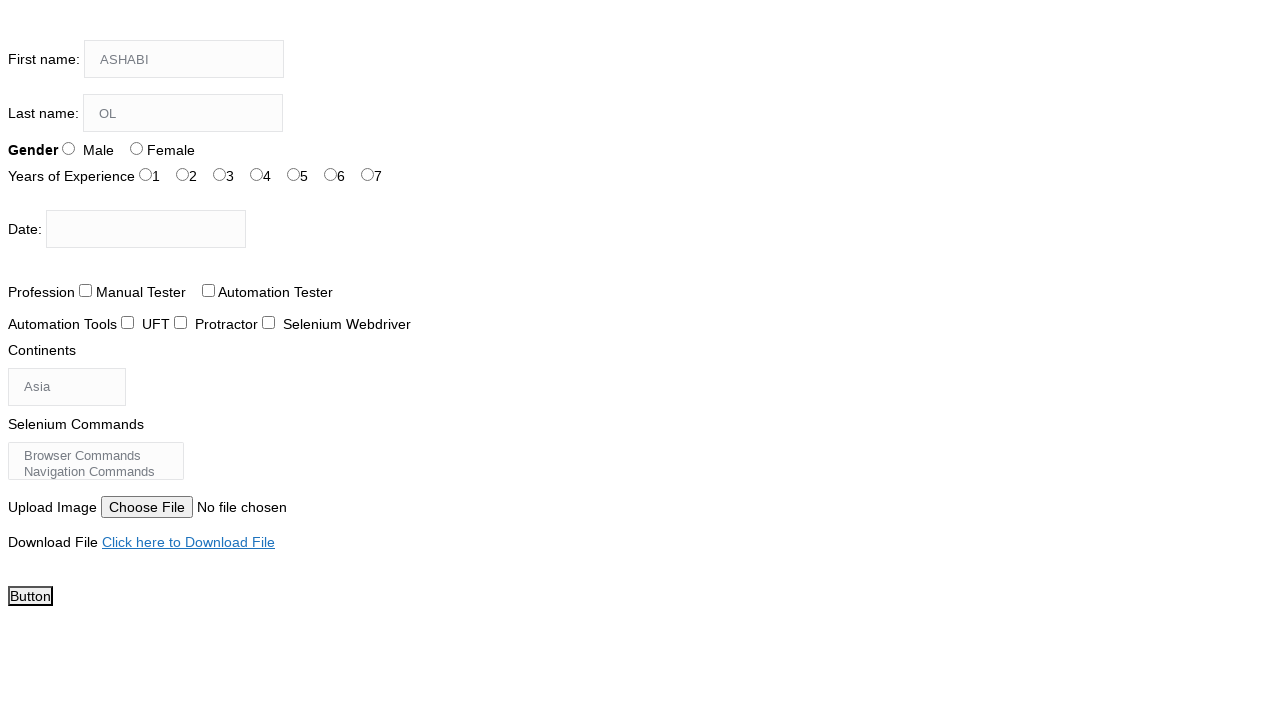

Pressed Shift+A in last name field on input[name='lastname']
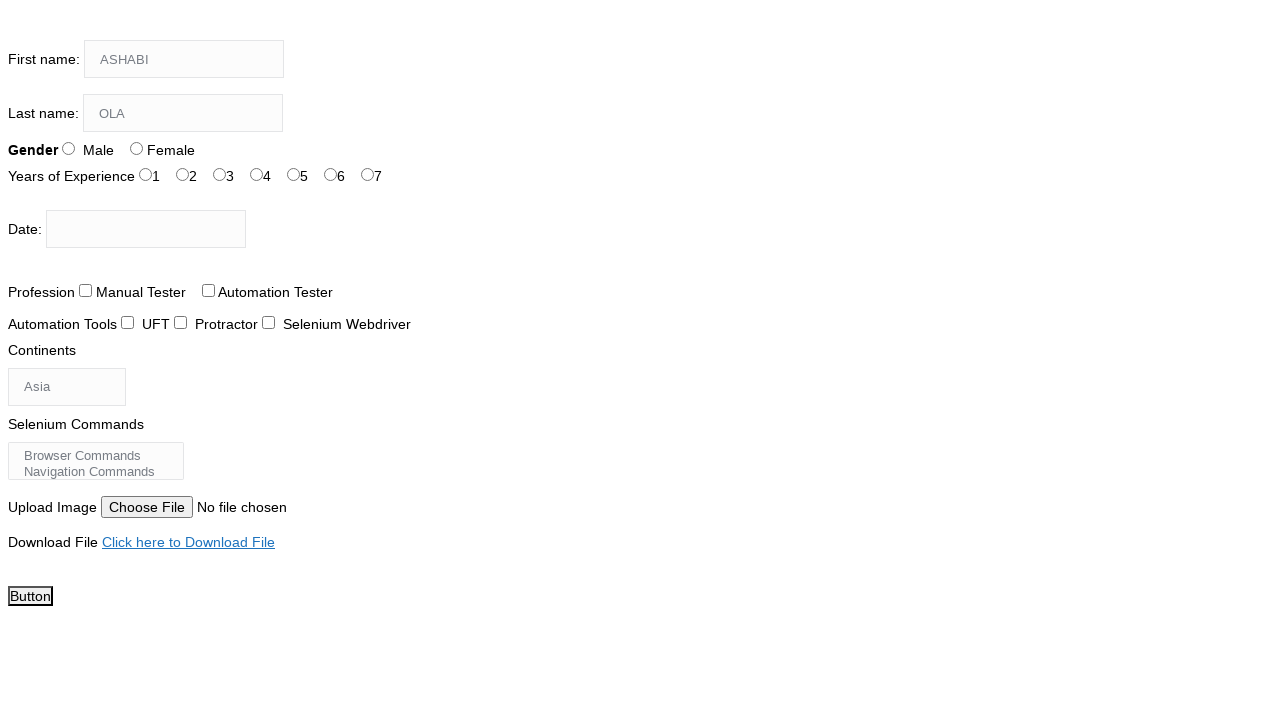

Pressed Shift+W in last name field on input[name='lastname']
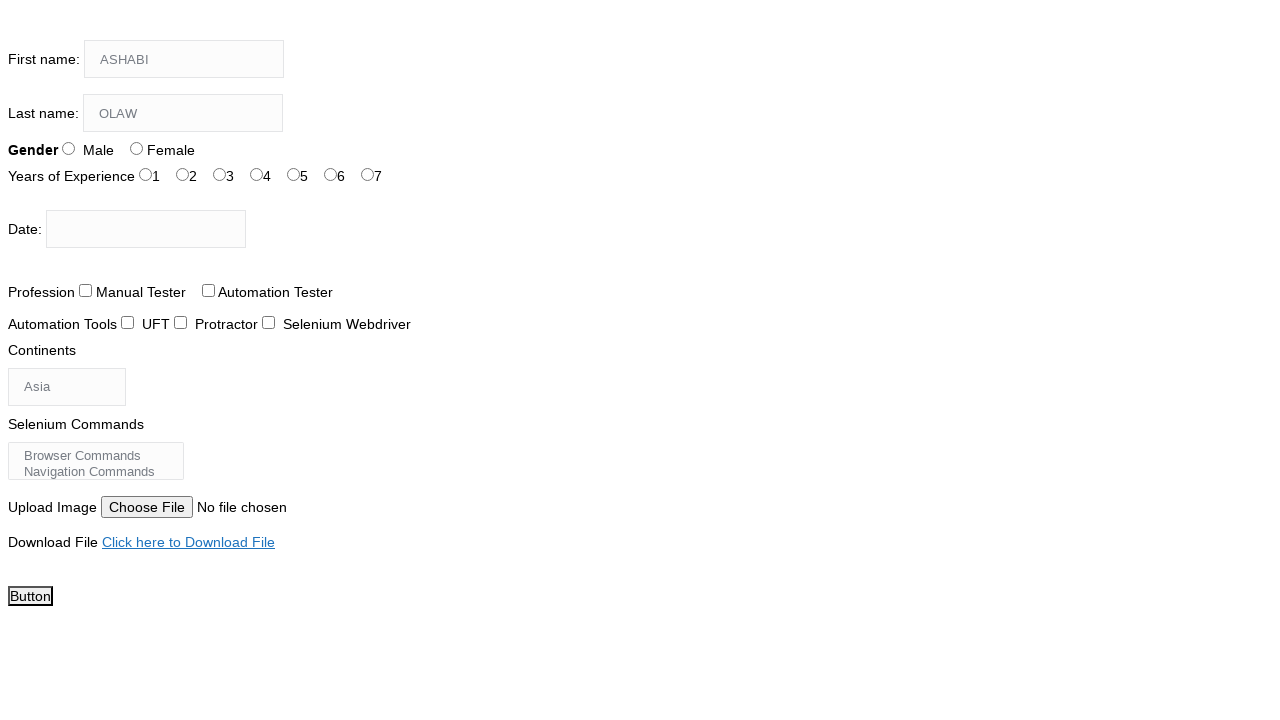

Pressed Shift+A in last name field on input[name='lastname']
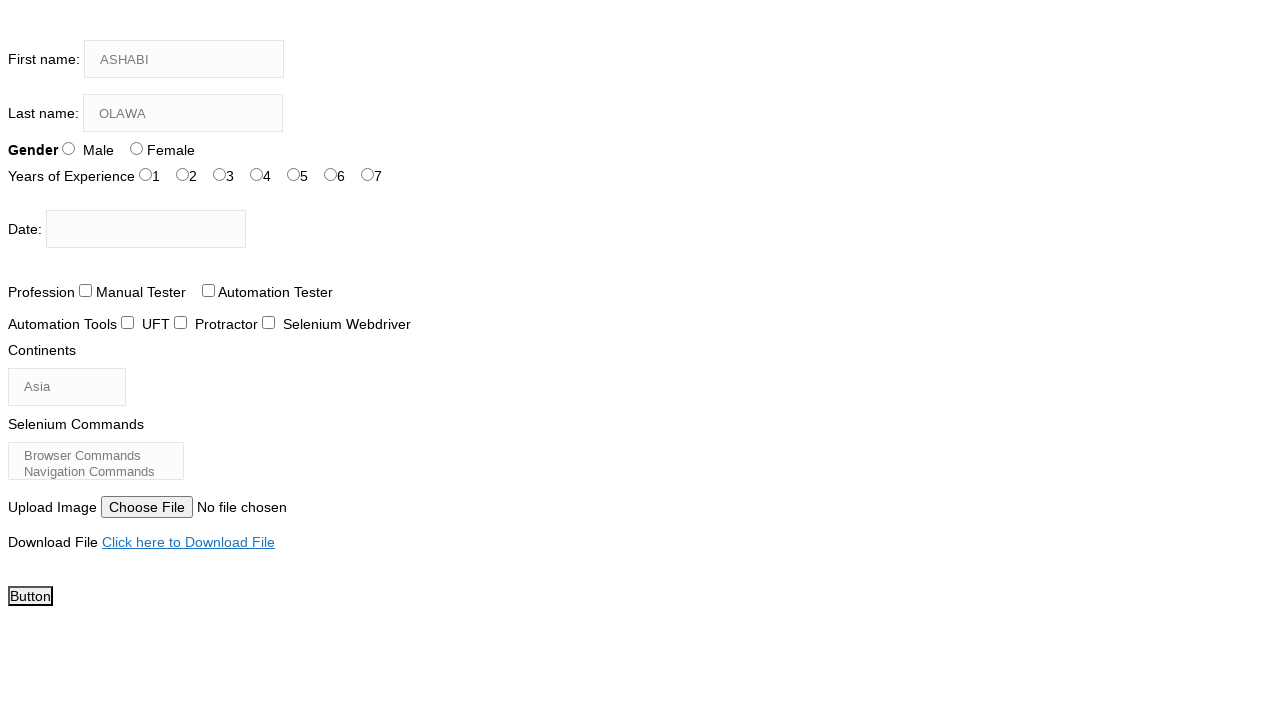

Pressed Shift+L in last name field on input[name='lastname']
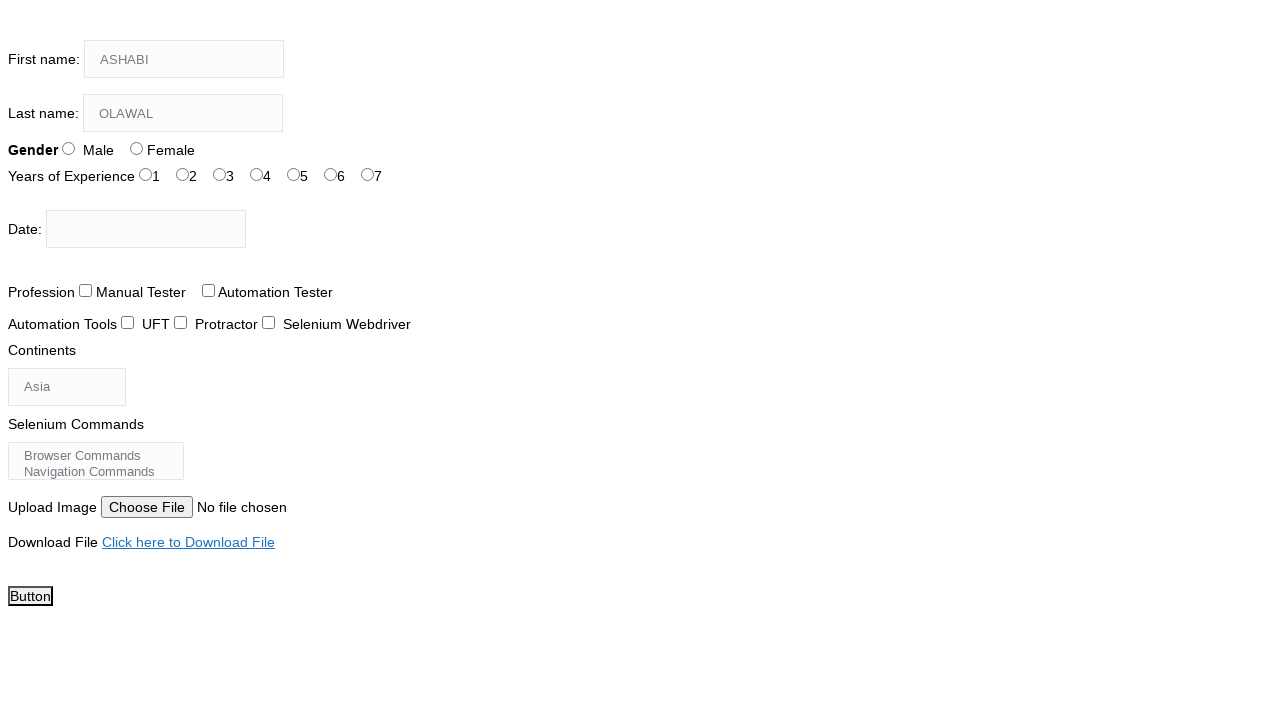

Pressed Shift+E in last name field, completed entering 'OLAWALE' on input[name='lastname']
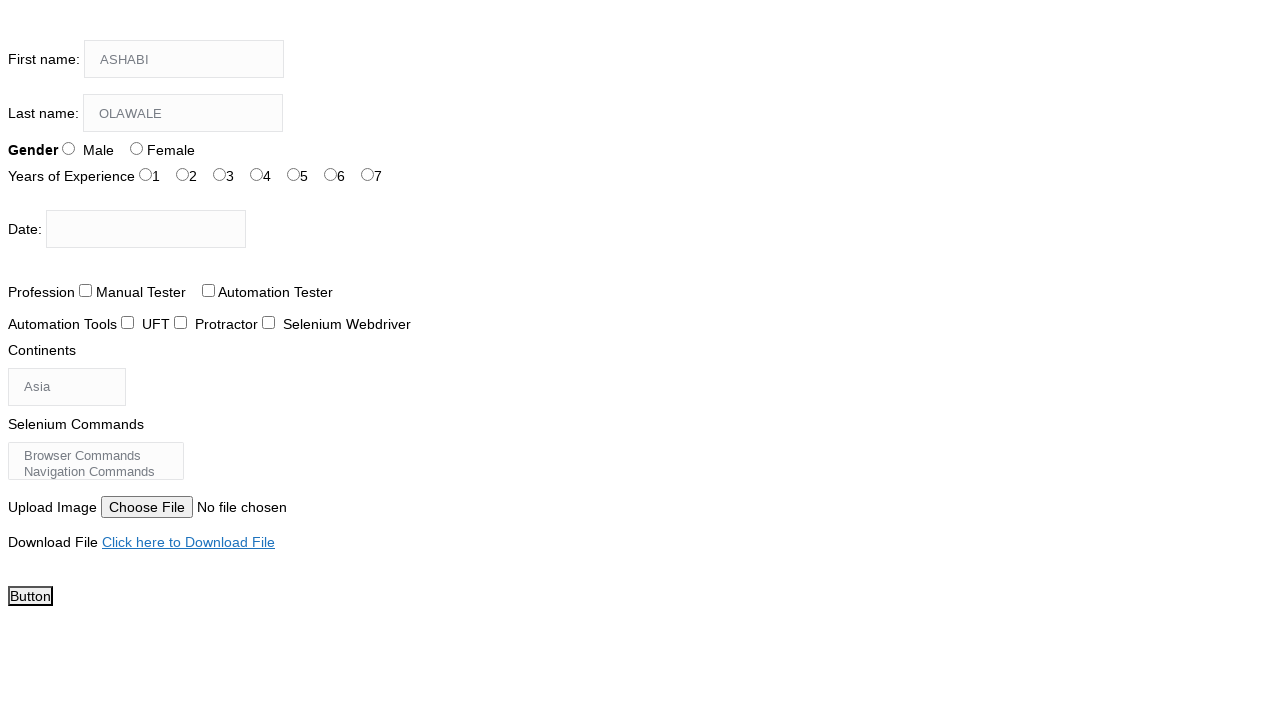

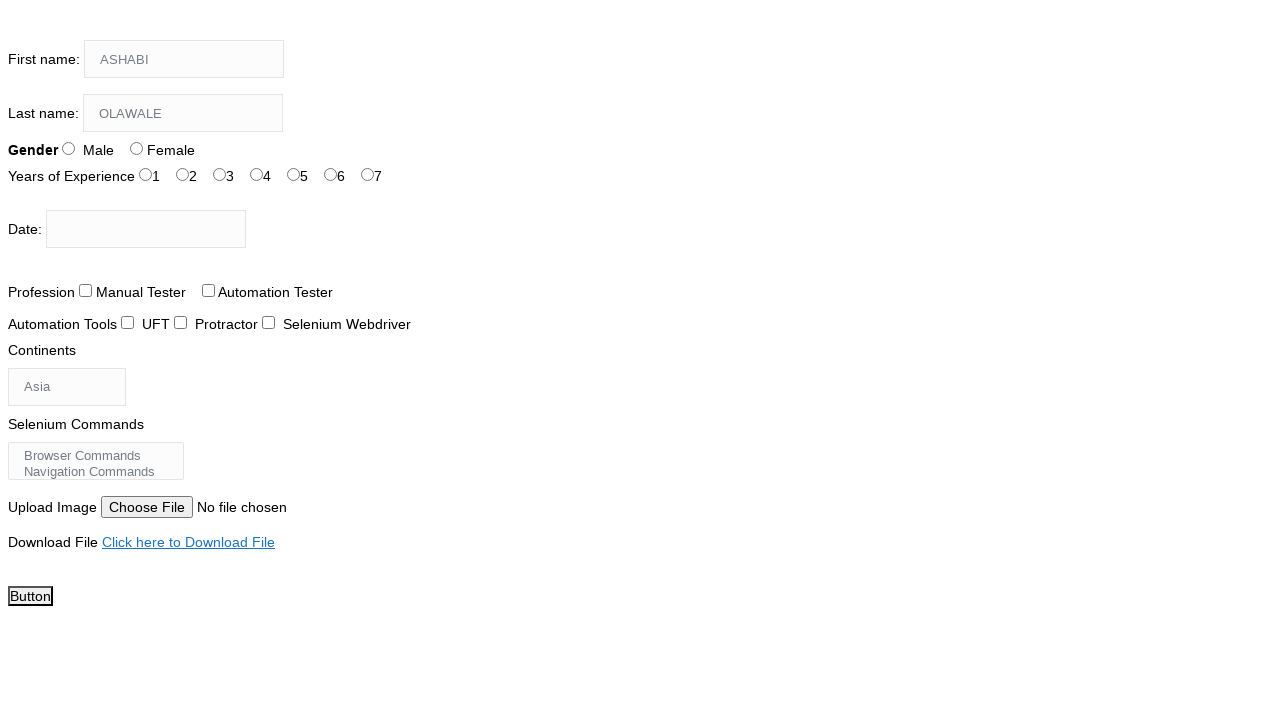